Tests password length validation by entering a password under 6 characters and verifying the validation error

Starting URL: https://practice.qabrains.com/

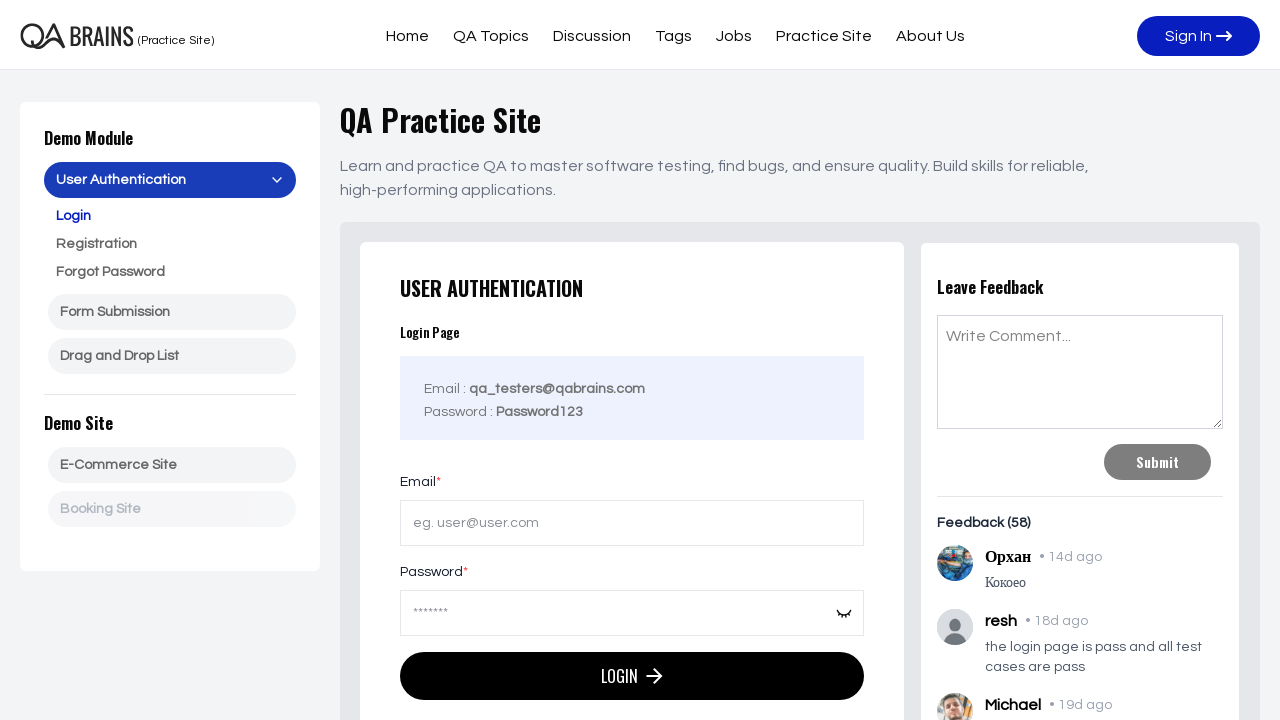

Filled email field with valid email 'qa_testers@qabrains.com' on //input[@id='email']
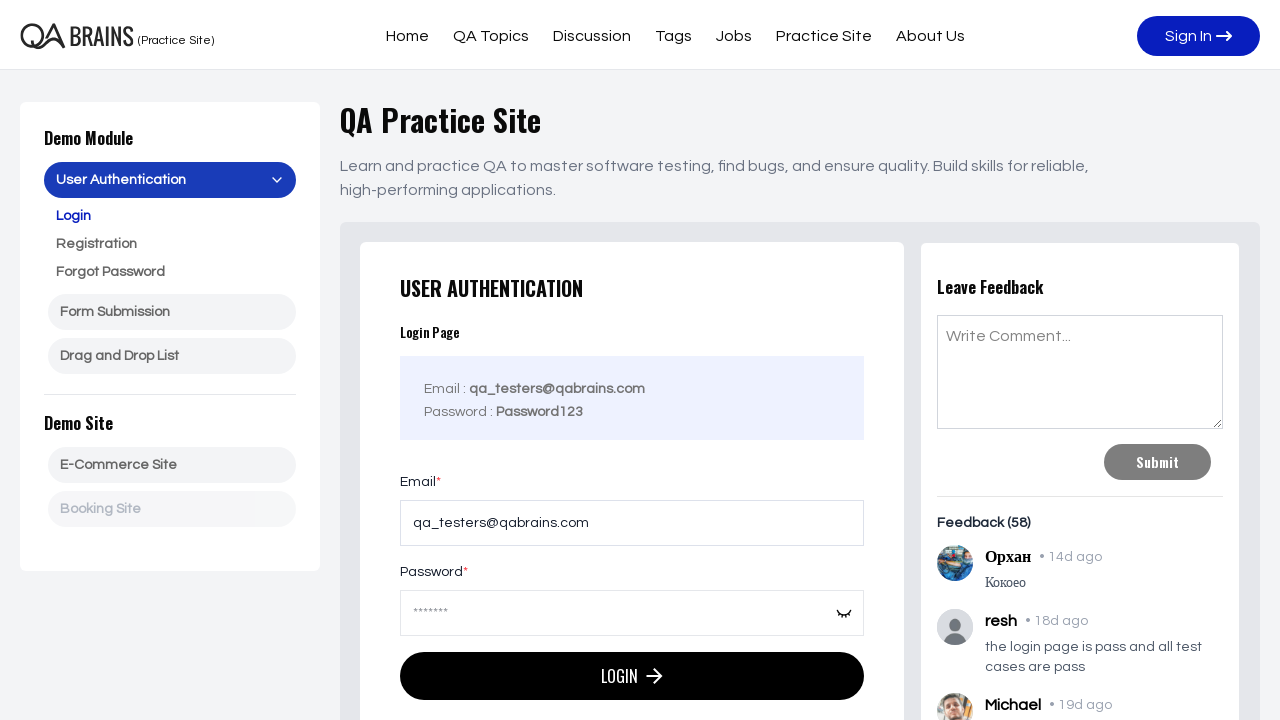

Filled password field with short password 'Pas5' (4 characters) on //input[@id='password']
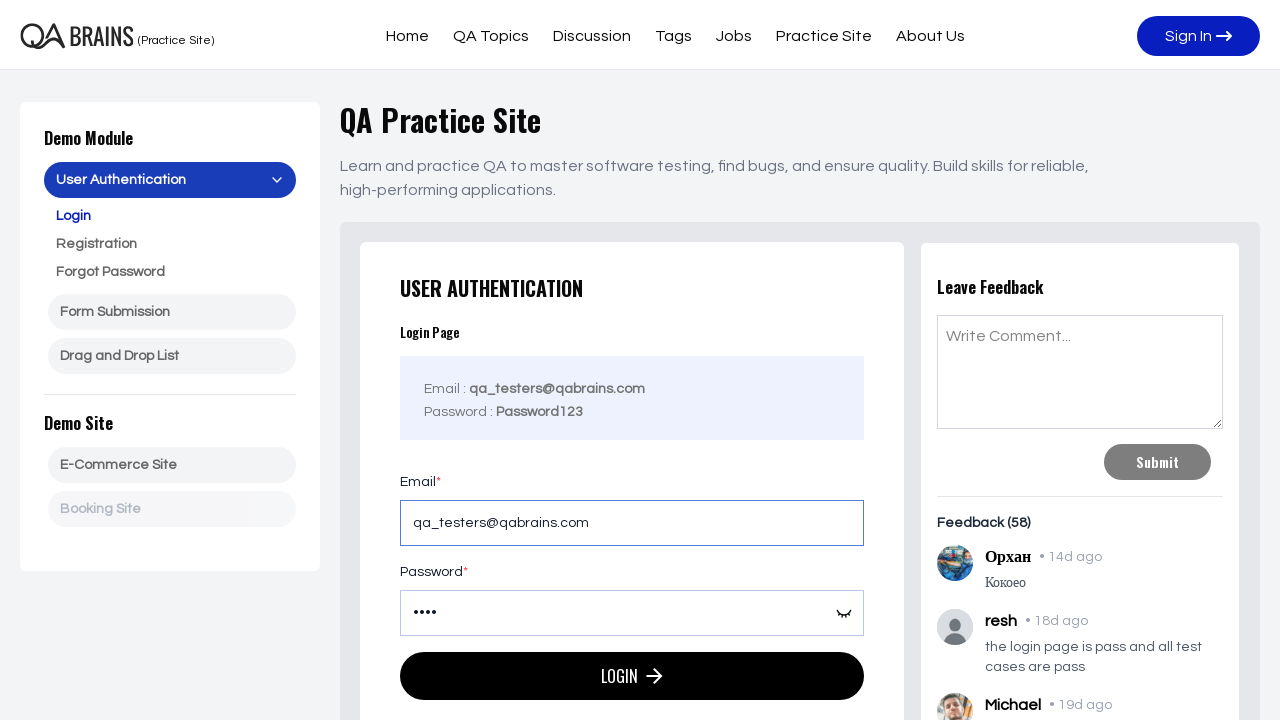

Clicked login button at (632, 676) on xpath=//button[normalize-space()='Login']
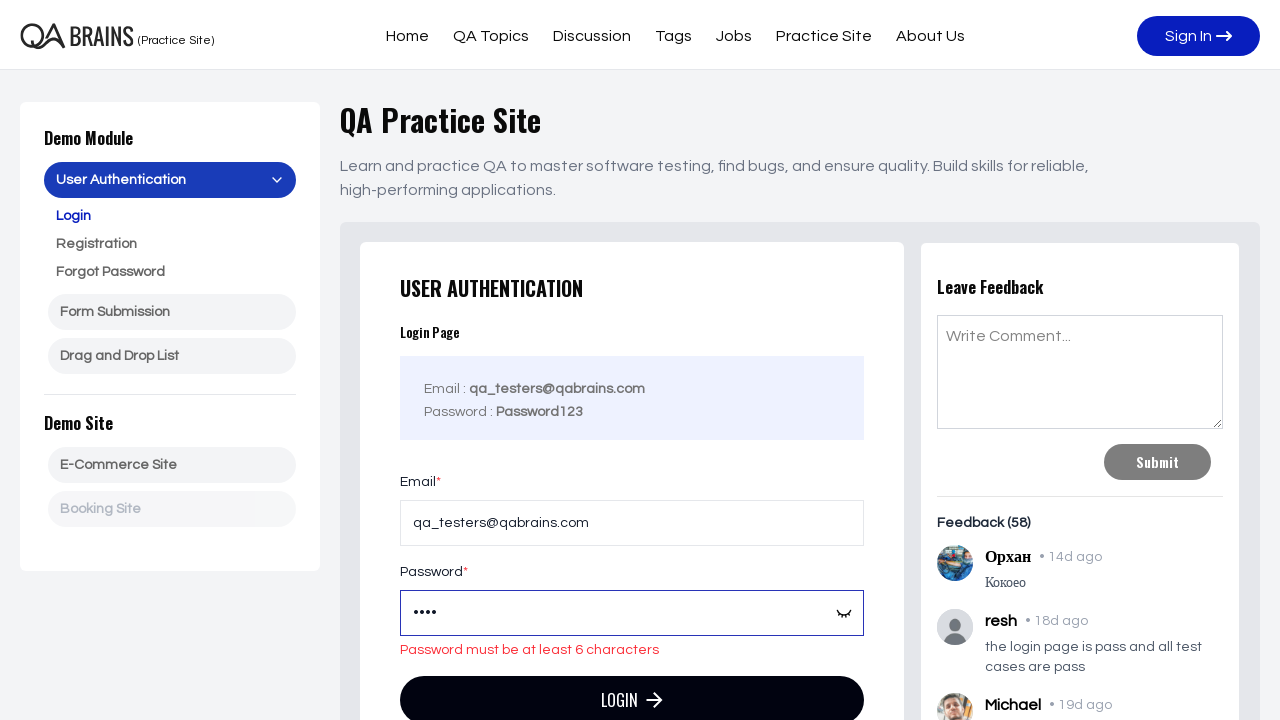

Verified password validation error message 'Password must be at least 6 characters' is displayed
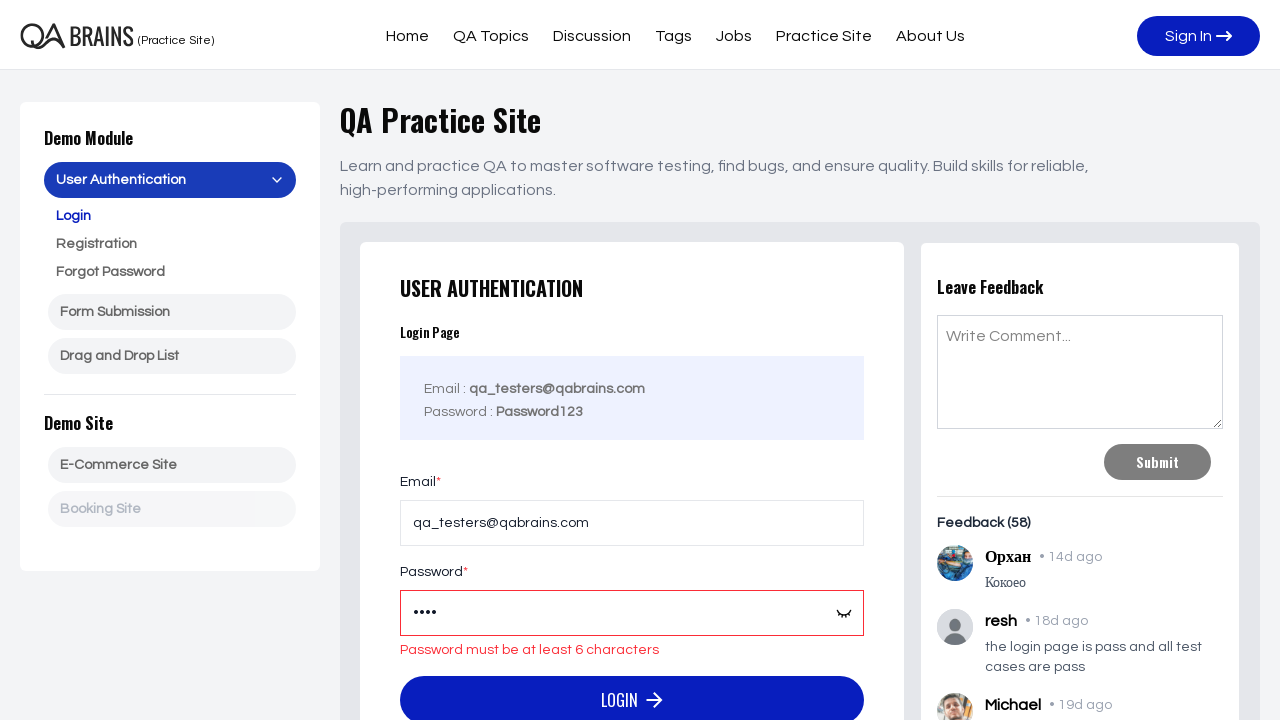

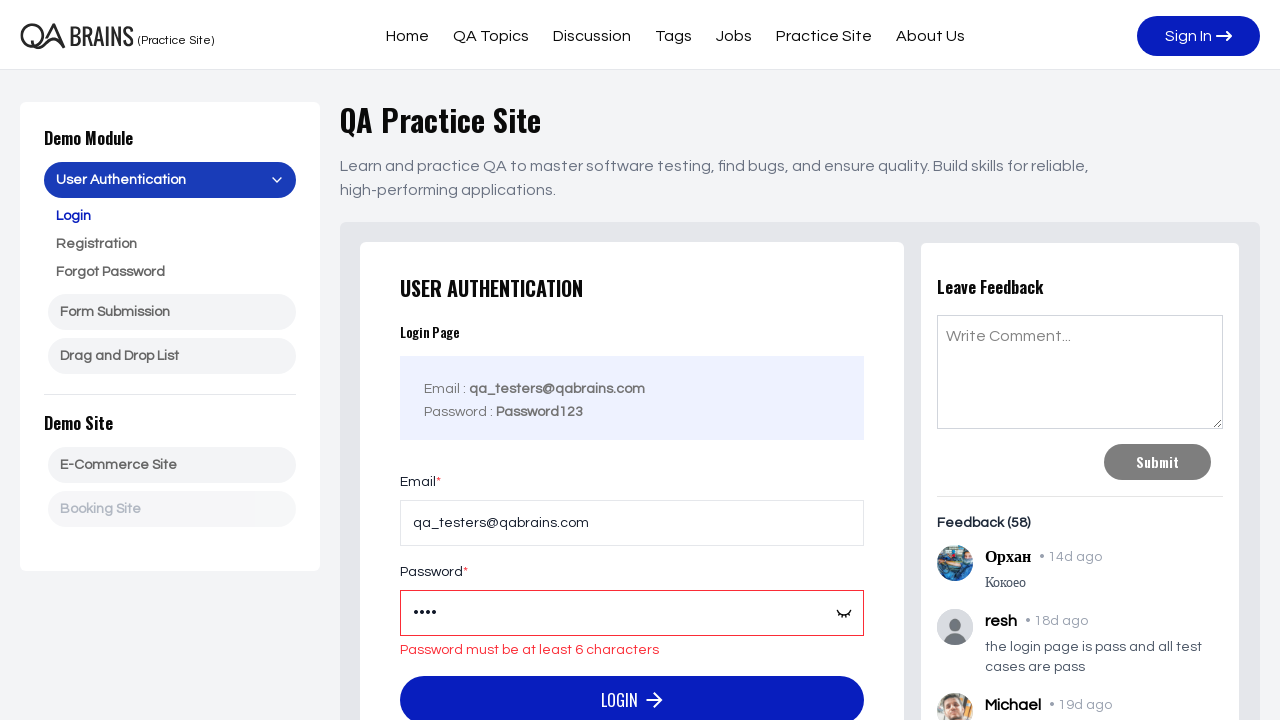